Tests alert handling functionality by clicking a button to trigger an alert, reading its text, dismissing it, and then filling a text area

Starting URL: http://omayo.blogspot.com/

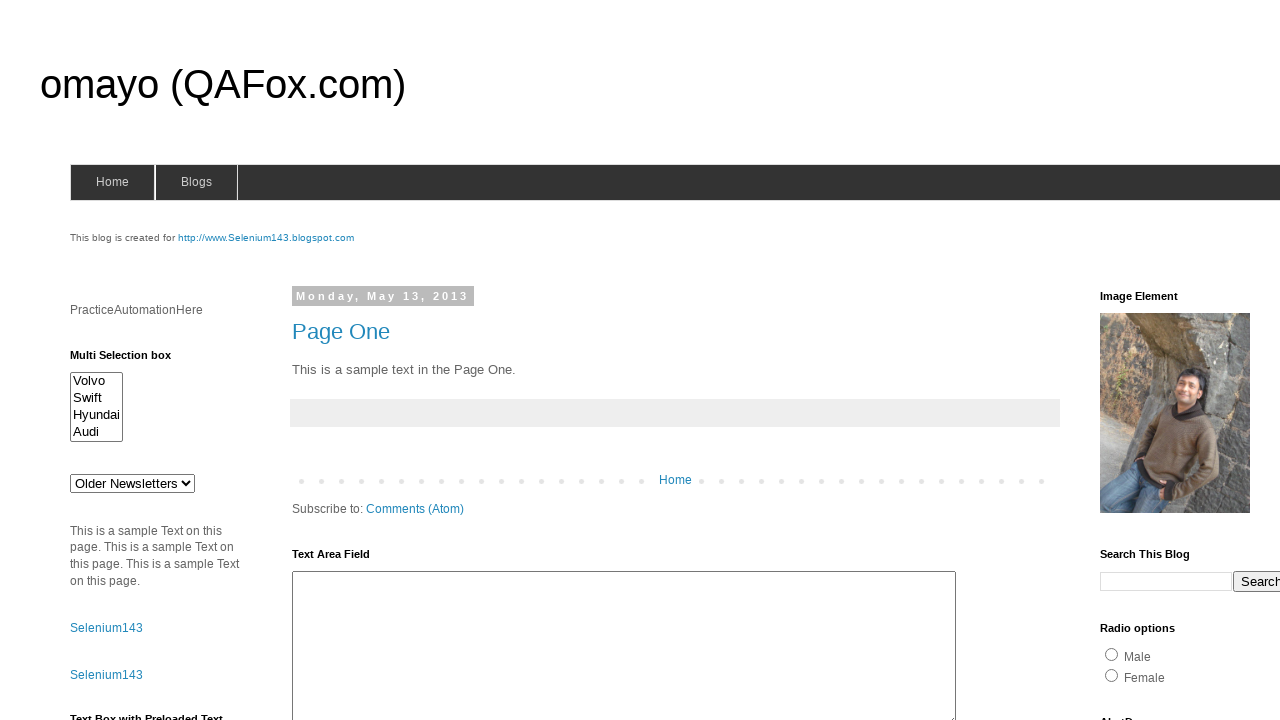

Clicked button to trigger alert at (1154, 361) on #alert1
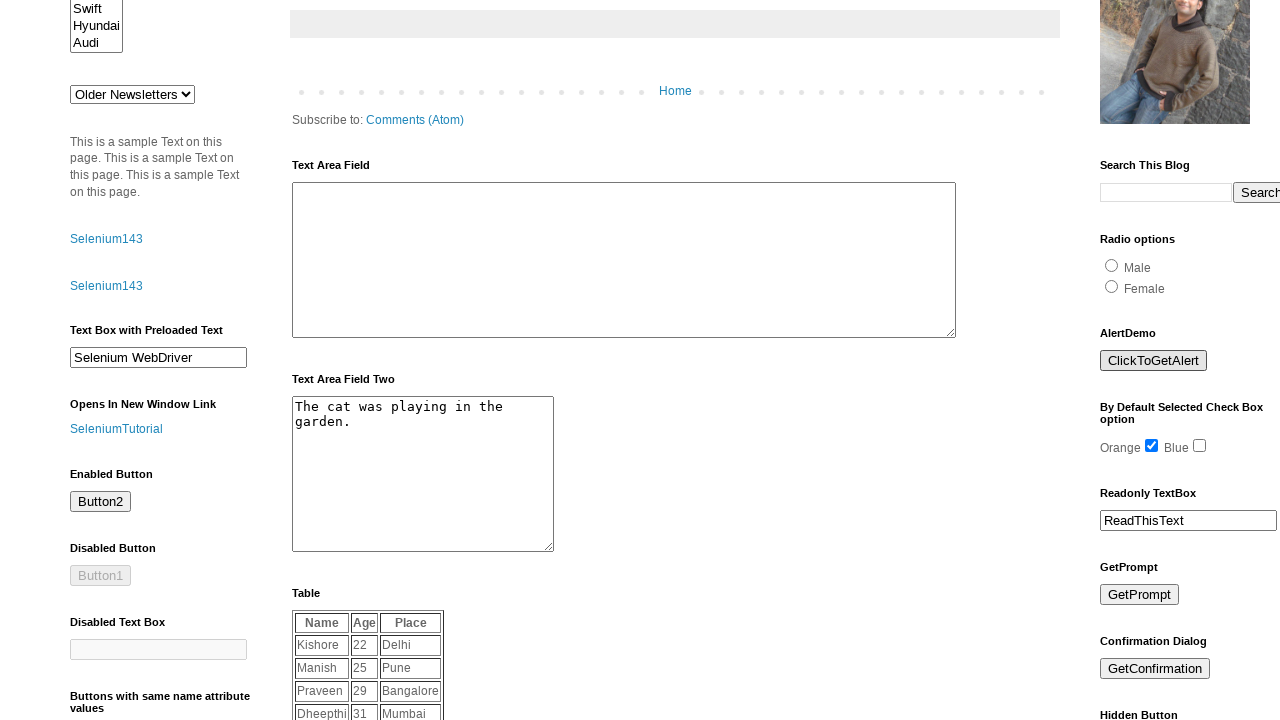

Set up dialog handler to dismiss alert
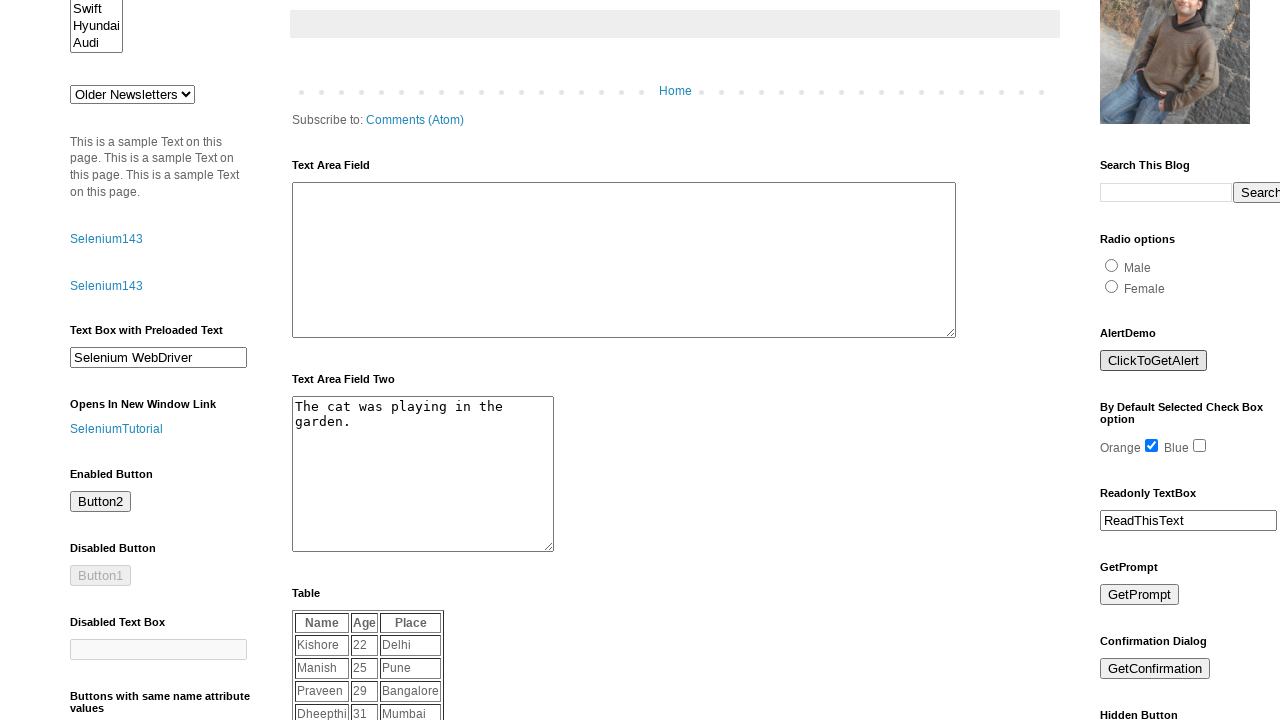

Filled text area with 'jijo peter' after dismissing alert on #ta1
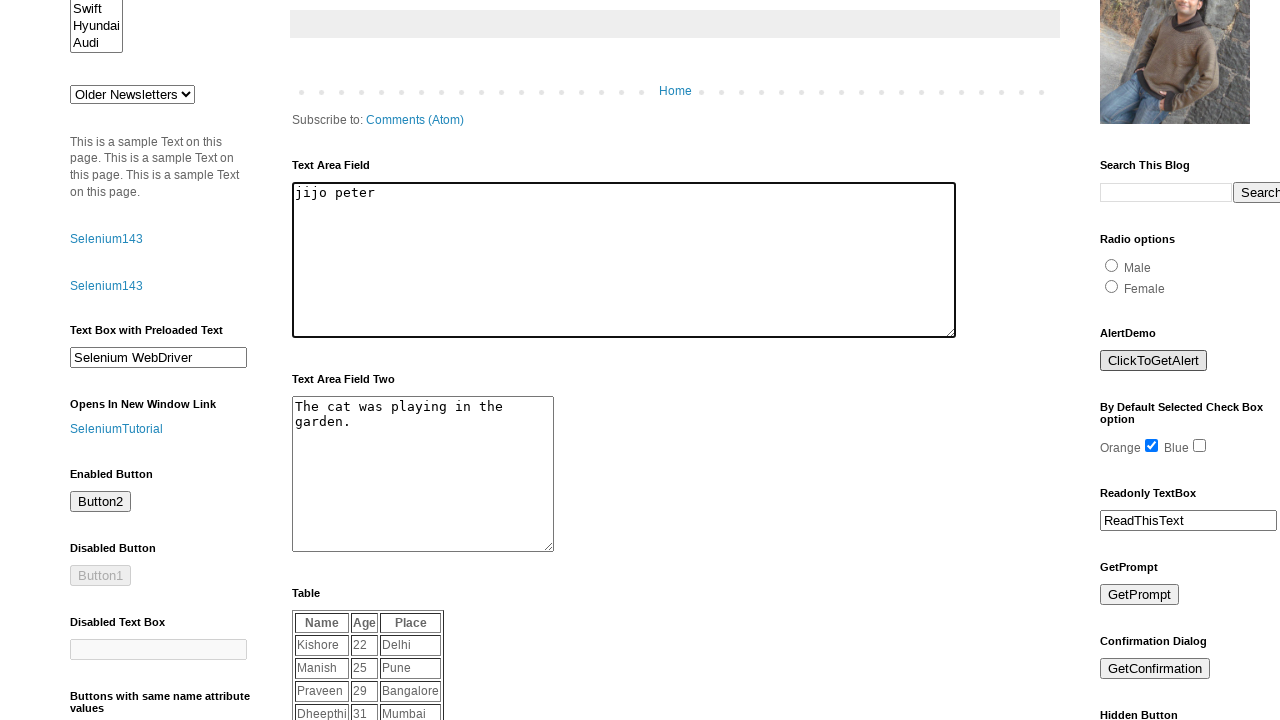

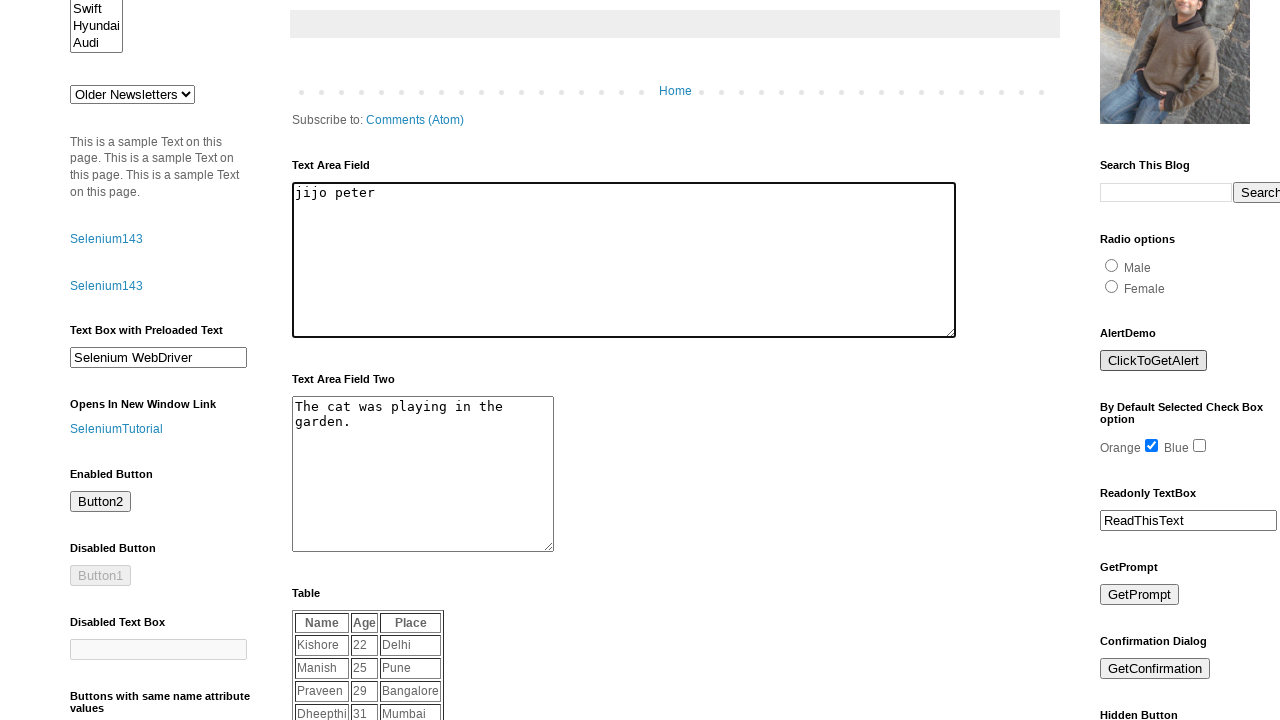